Tests that edits are cancelled when pressing Escape key

Starting URL: https://demo.playwright.dev/todomvc

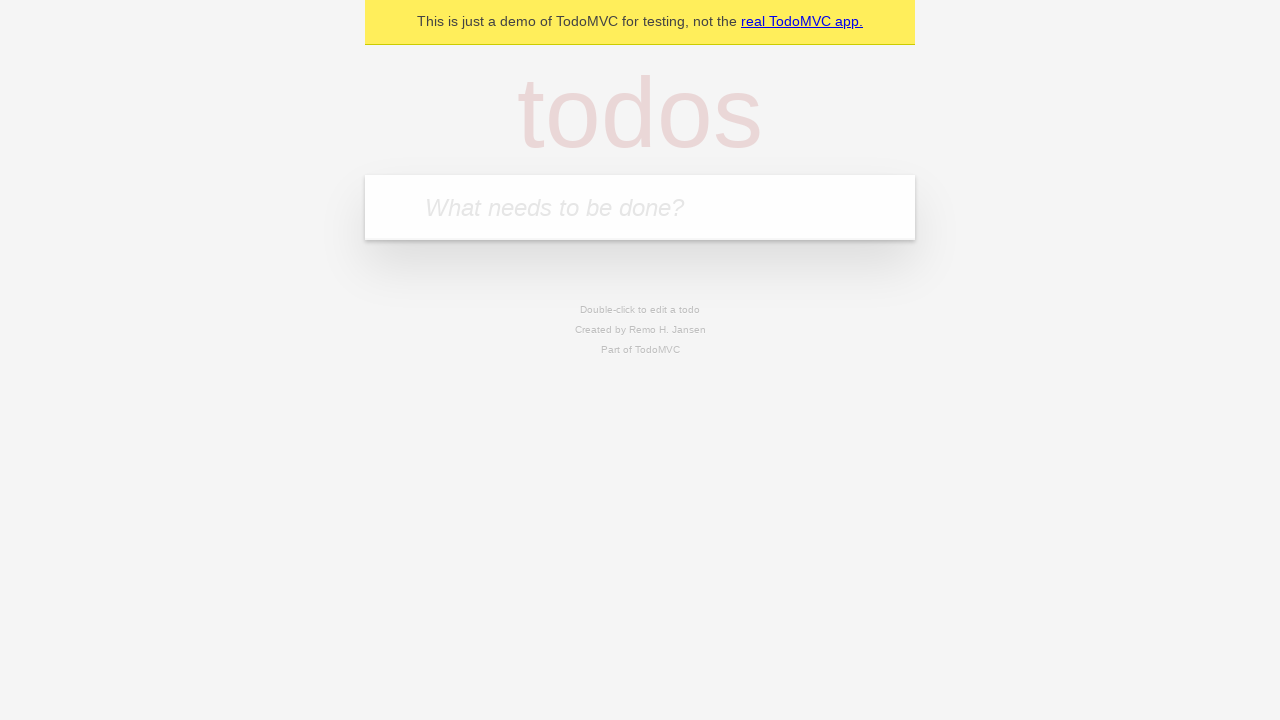

Filled first todo input with 'buy some cheese' on .new-todo
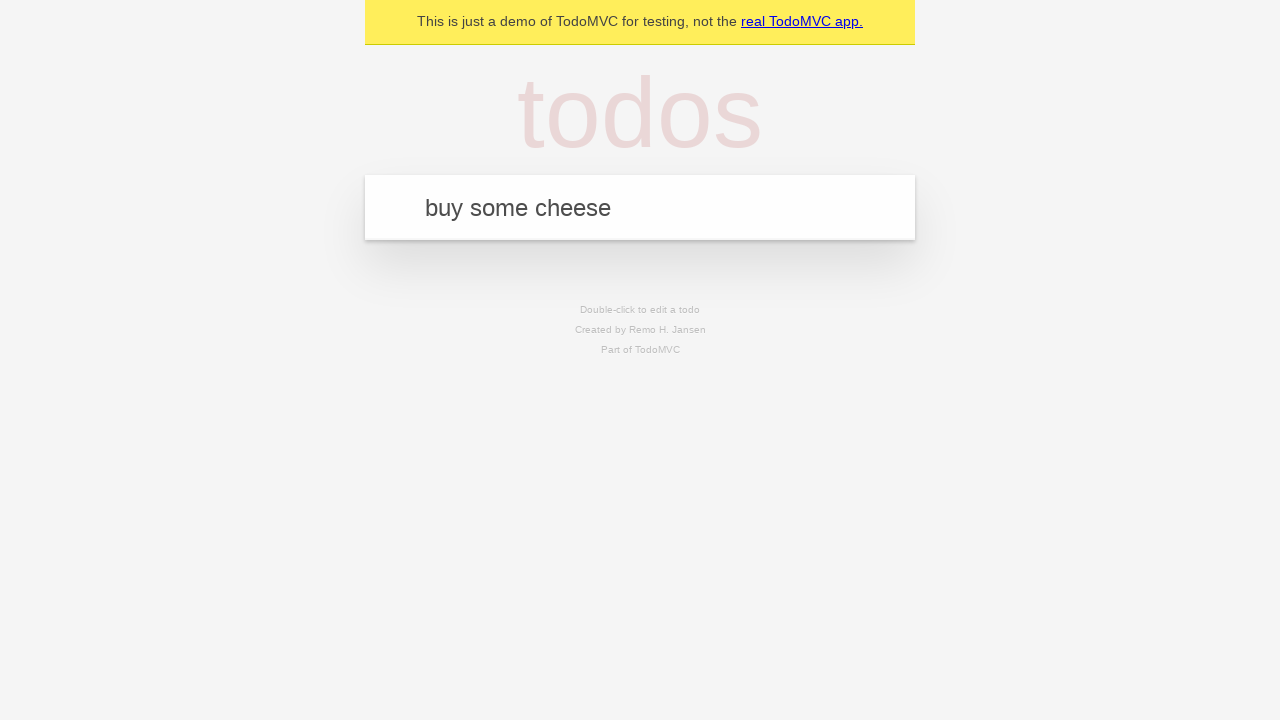

Pressed Enter to create first todo on .new-todo
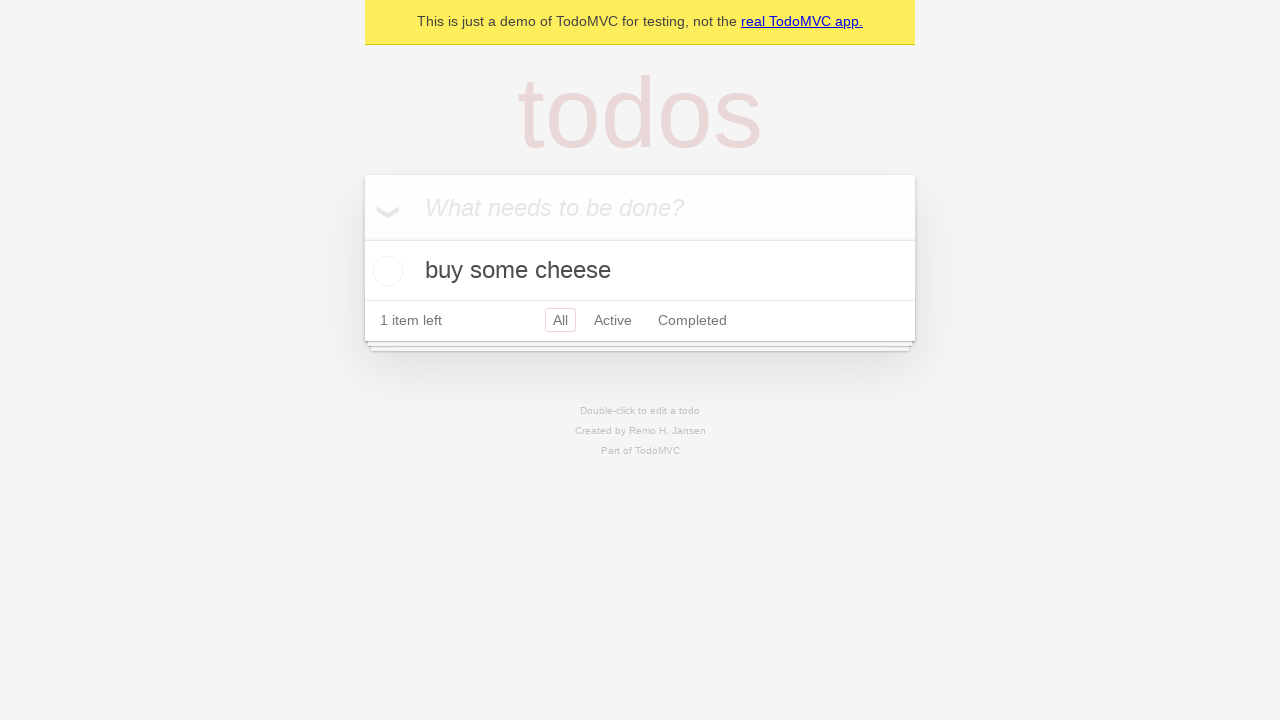

Filled second todo input with 'feed the cat' on .new-todo
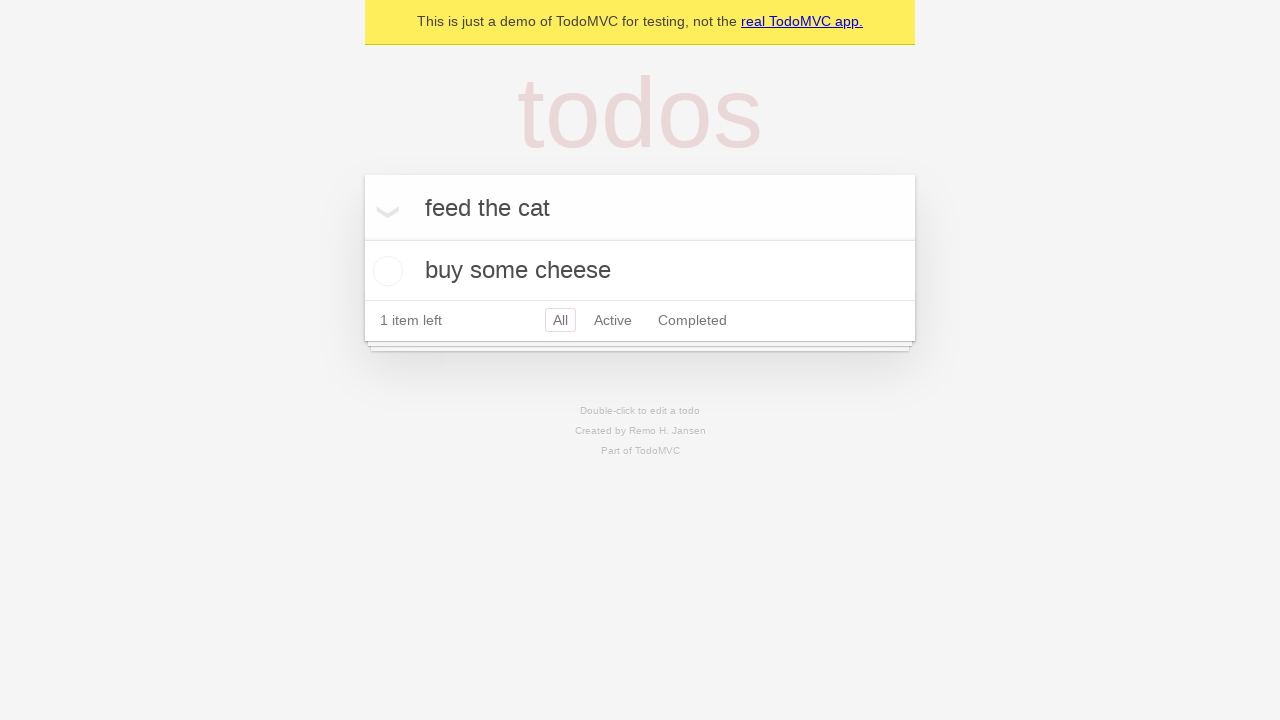

Pressed Enter to create second todo on .new-todo
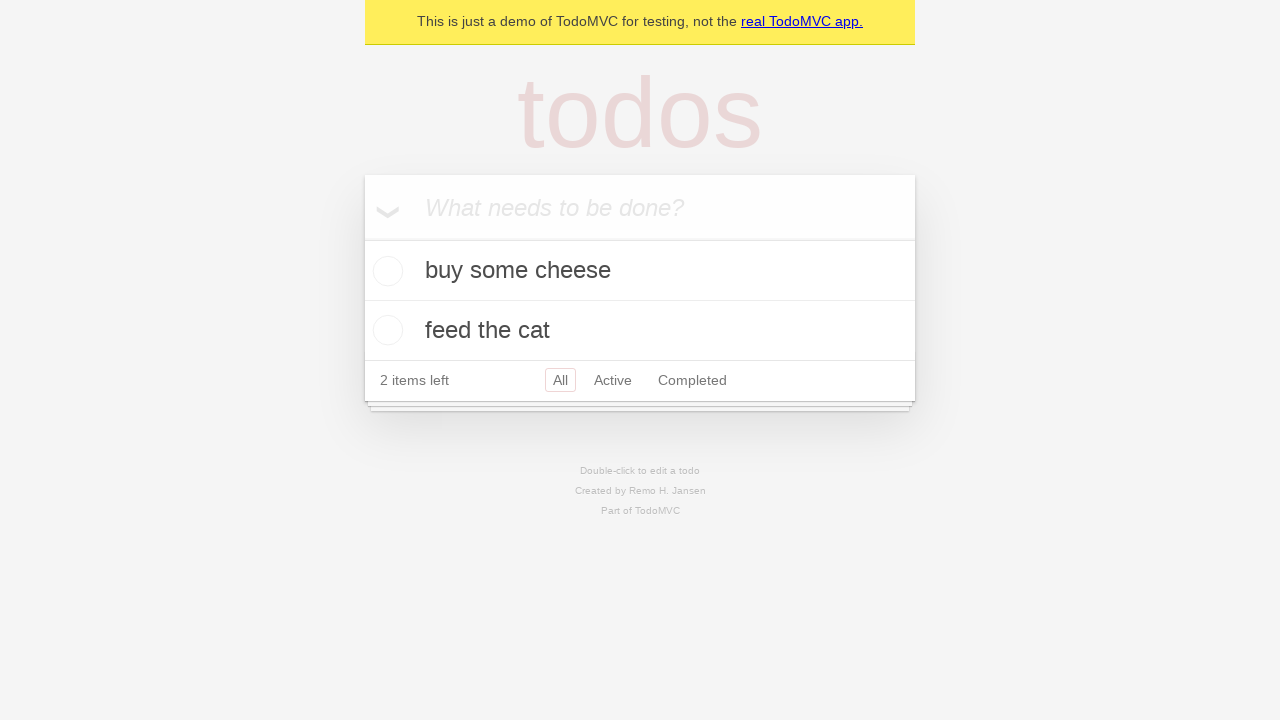

Filled third todo input with 'book a doctors appointment' on .new-todo
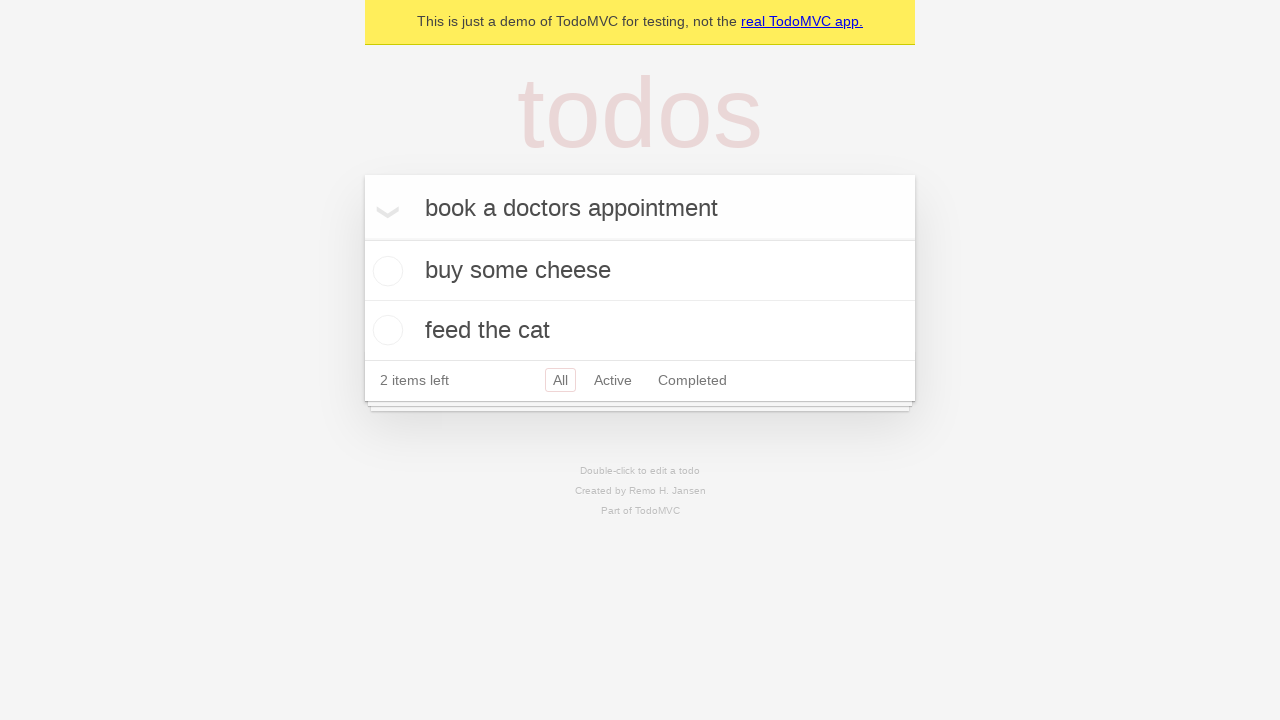

Pressed Enter to create third todo on .new-todo
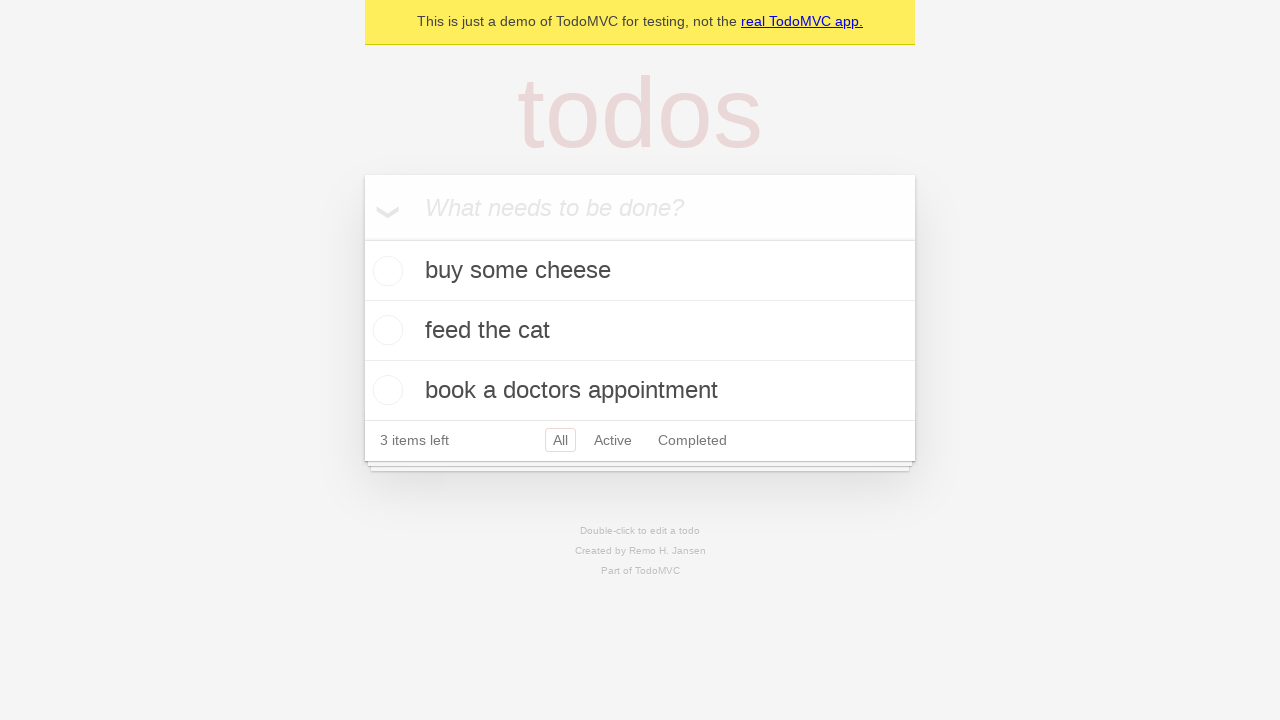

Waited for all three todos to be loaded in the list
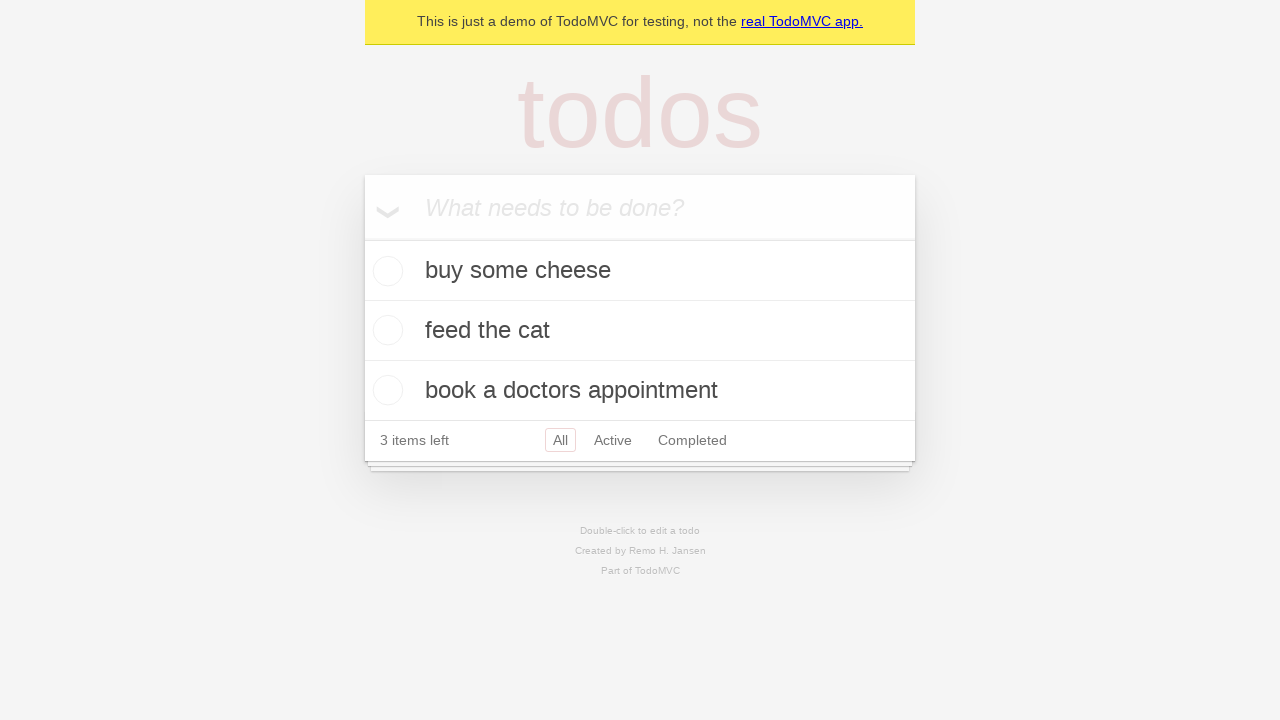

Double-clicked second todo to enter edit mode at (640, 331) on .todo-list li >> nth=1
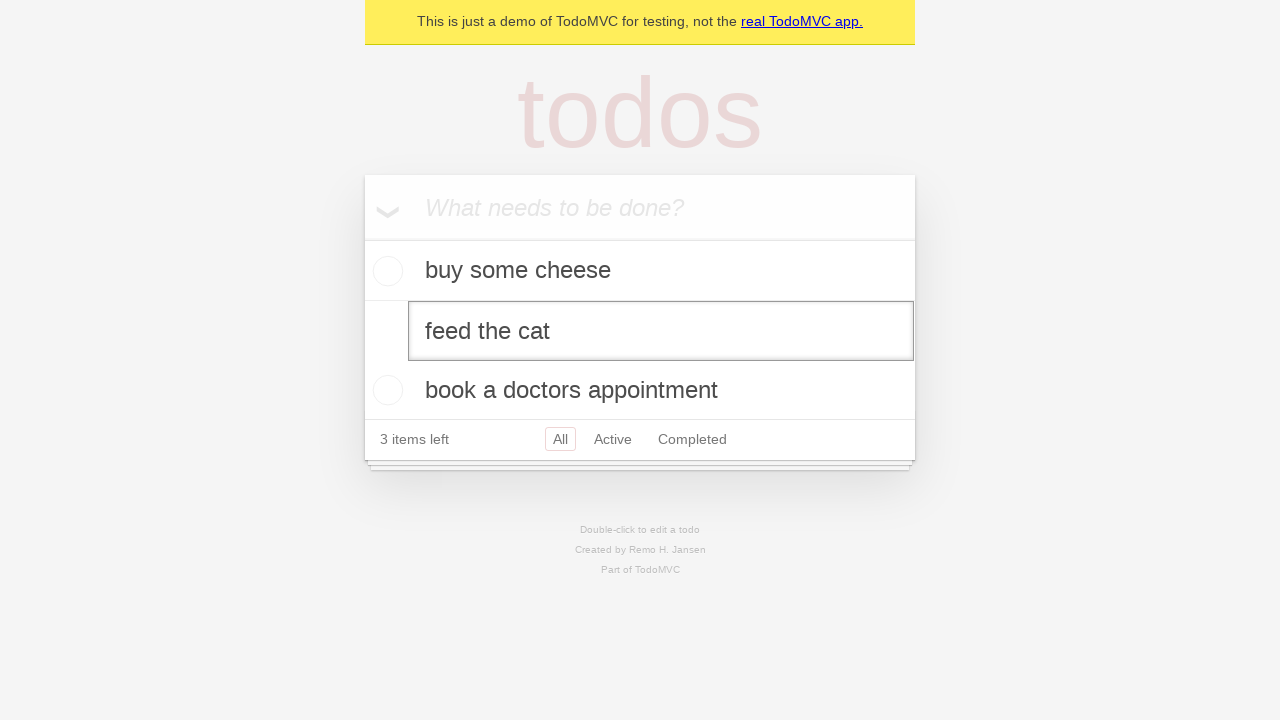

Pressed Escape to cancel edit on second todo on .todo-list li >> nth=1 >> .edit
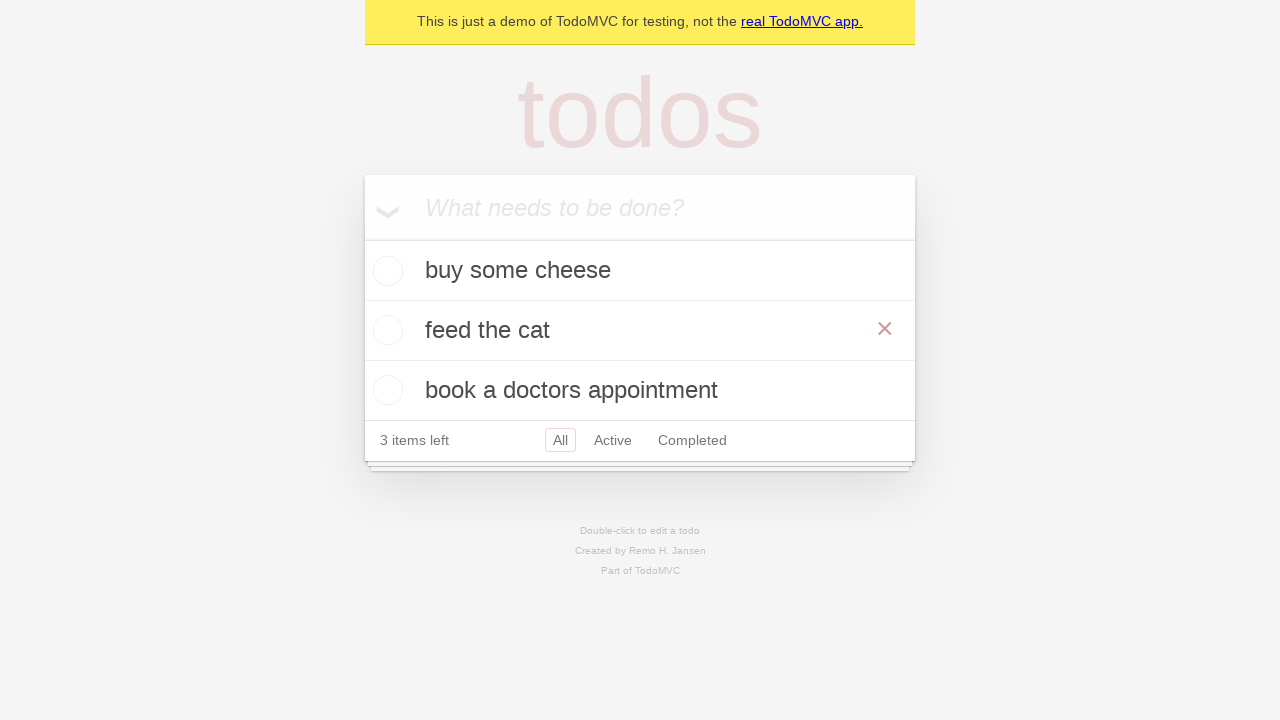

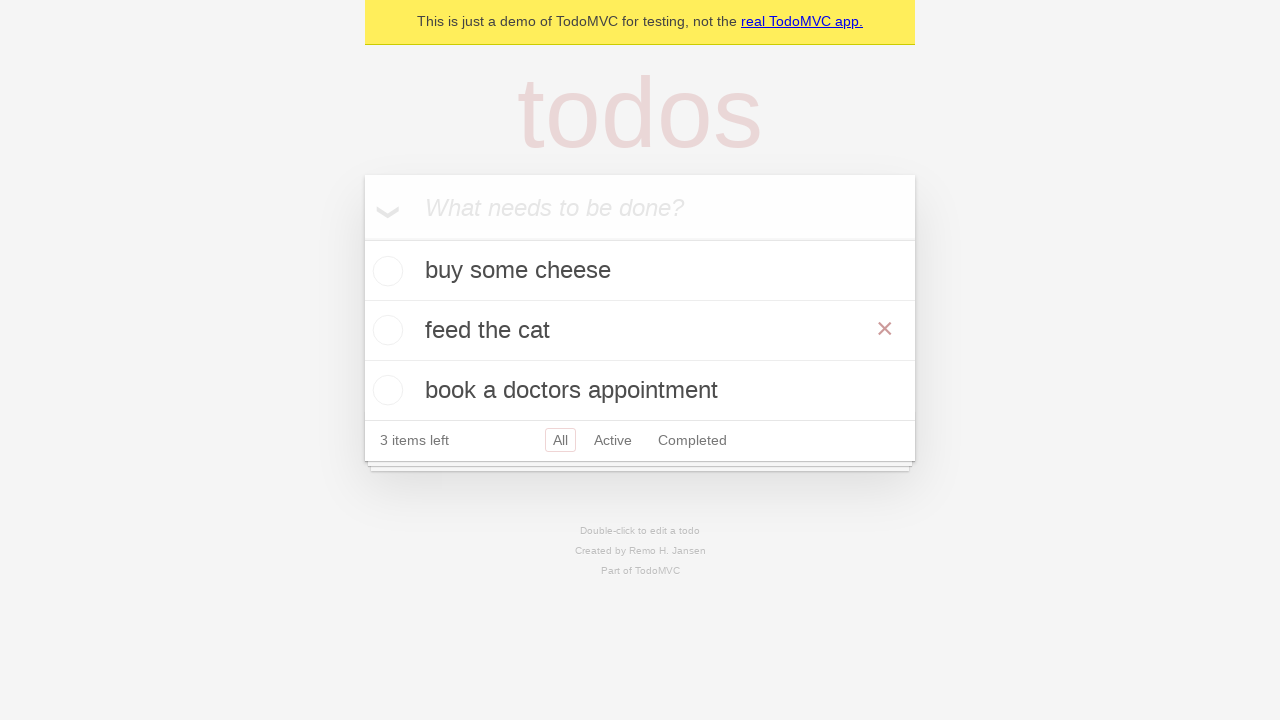